Tests that todo data persists after page reload

Starting URL: https://demo.playwright.dev/todomvc

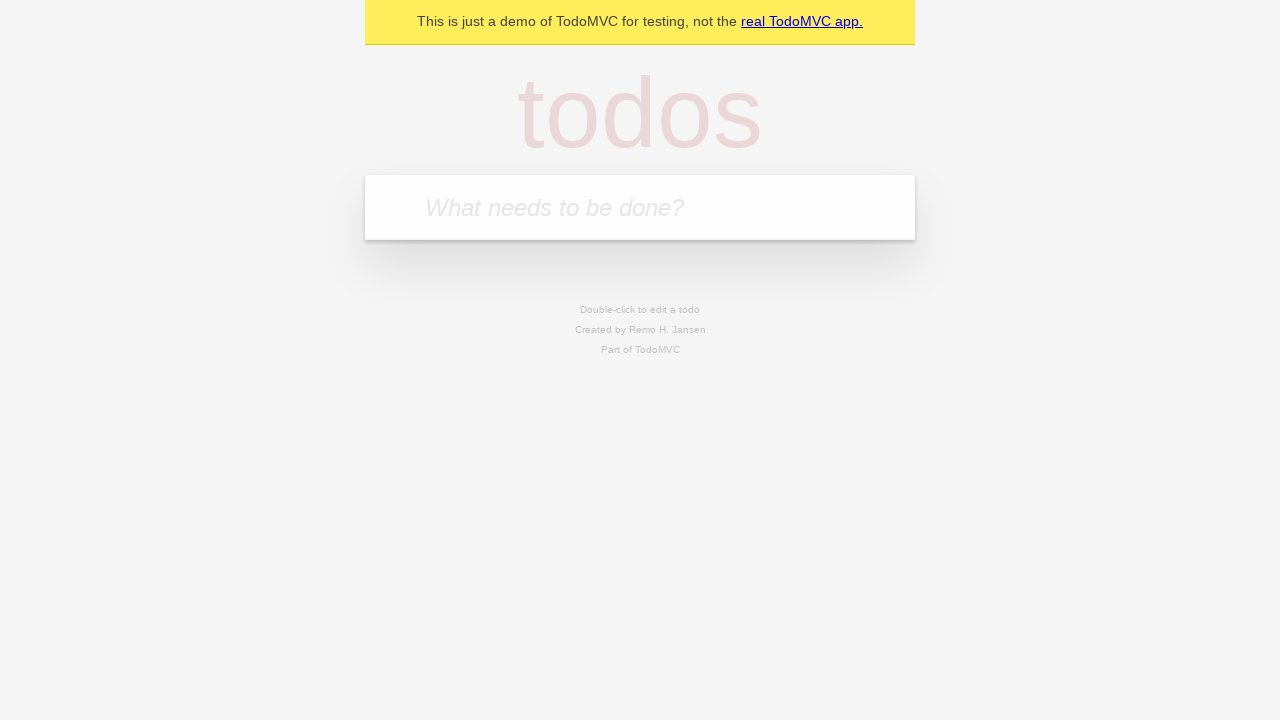

Filled todo input with 'buy some cheese' on internal:attr=[placeholder="What needs to be done?"i]
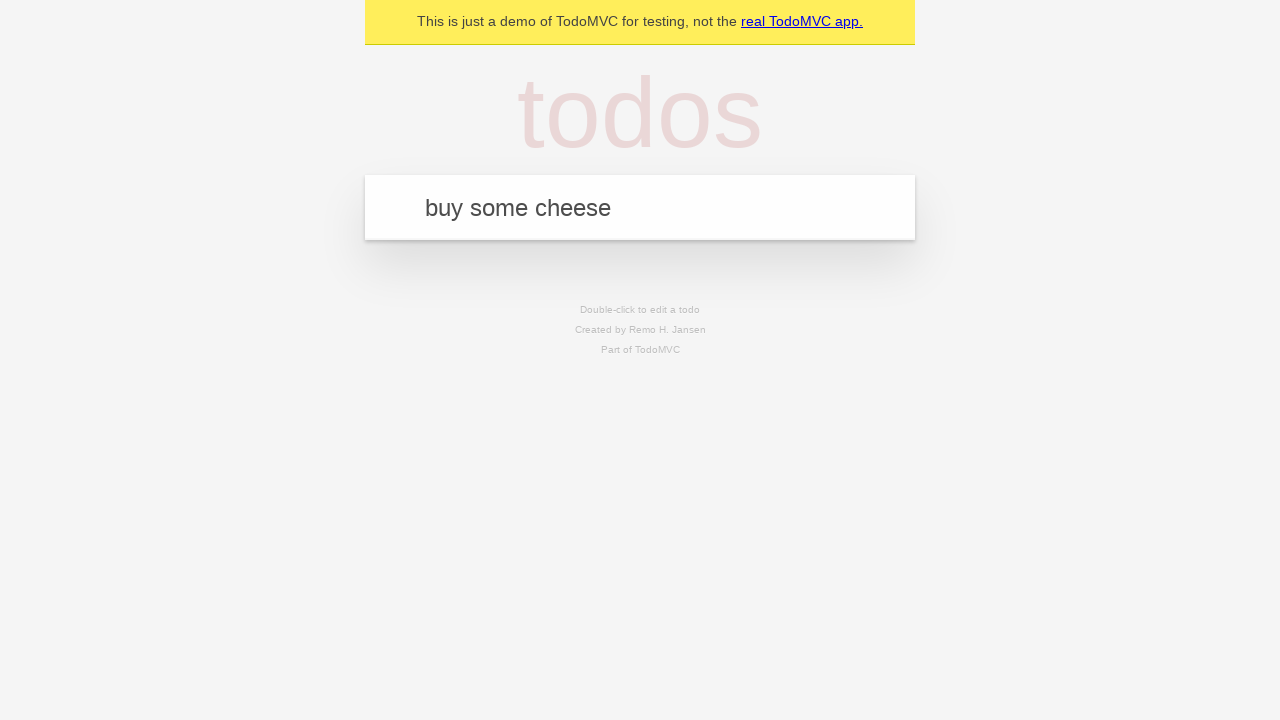

Pressed Enter to add first todo item on internal:attr=[placeholder="What needs to be done?"i]
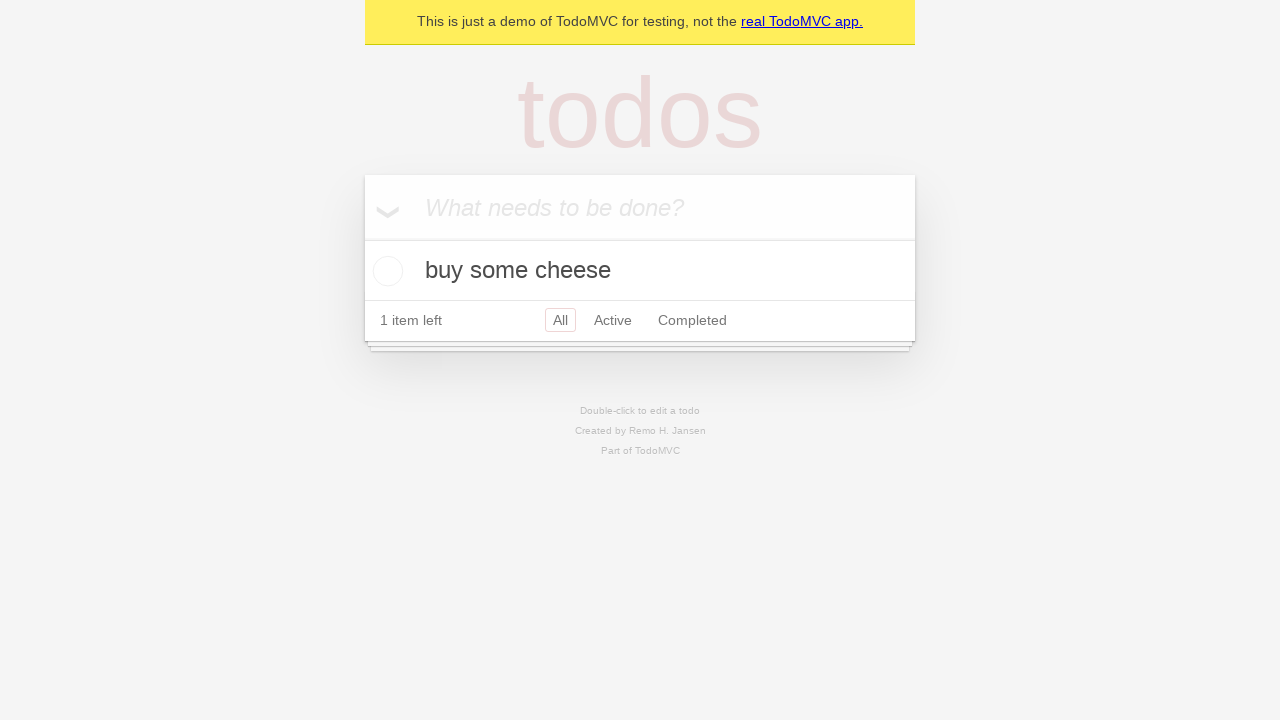

Filled todo input with 'feed the cat' on internal:attr=[placeholder="What needs to be done?"i]
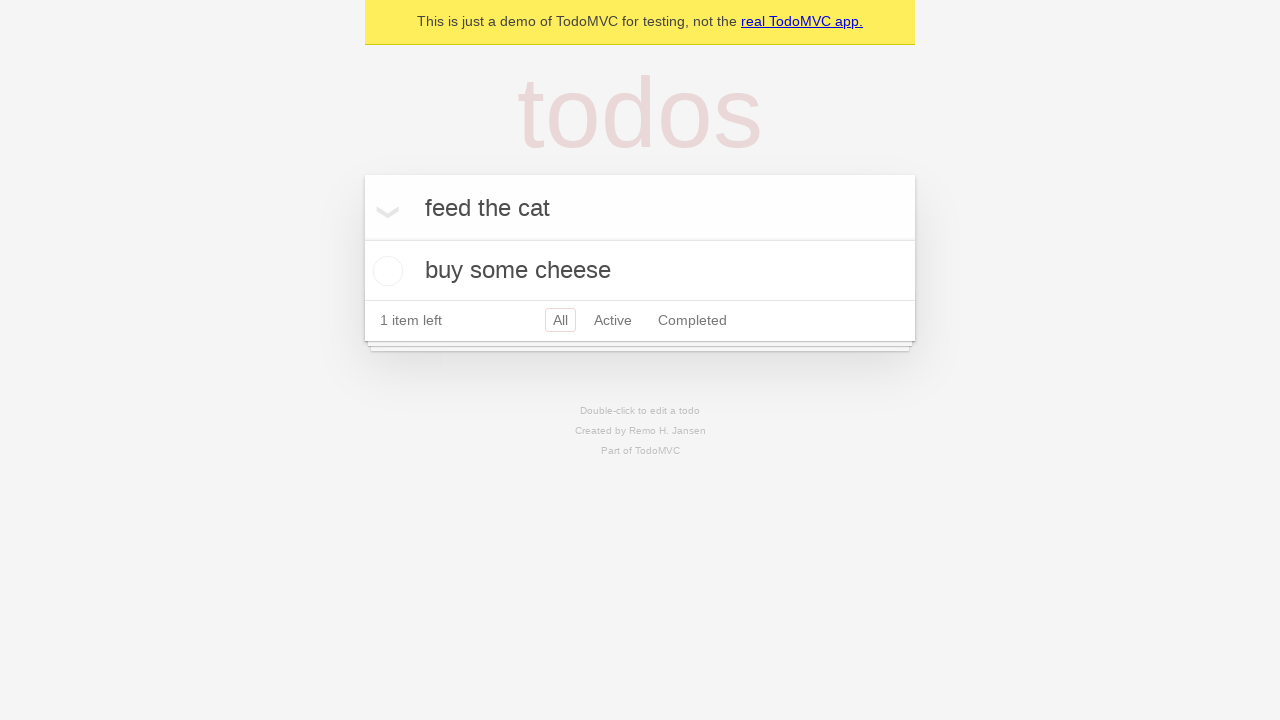

Pressed Enter to add second todo item on internal:attr=[placeholder="What needs to be done?"i]
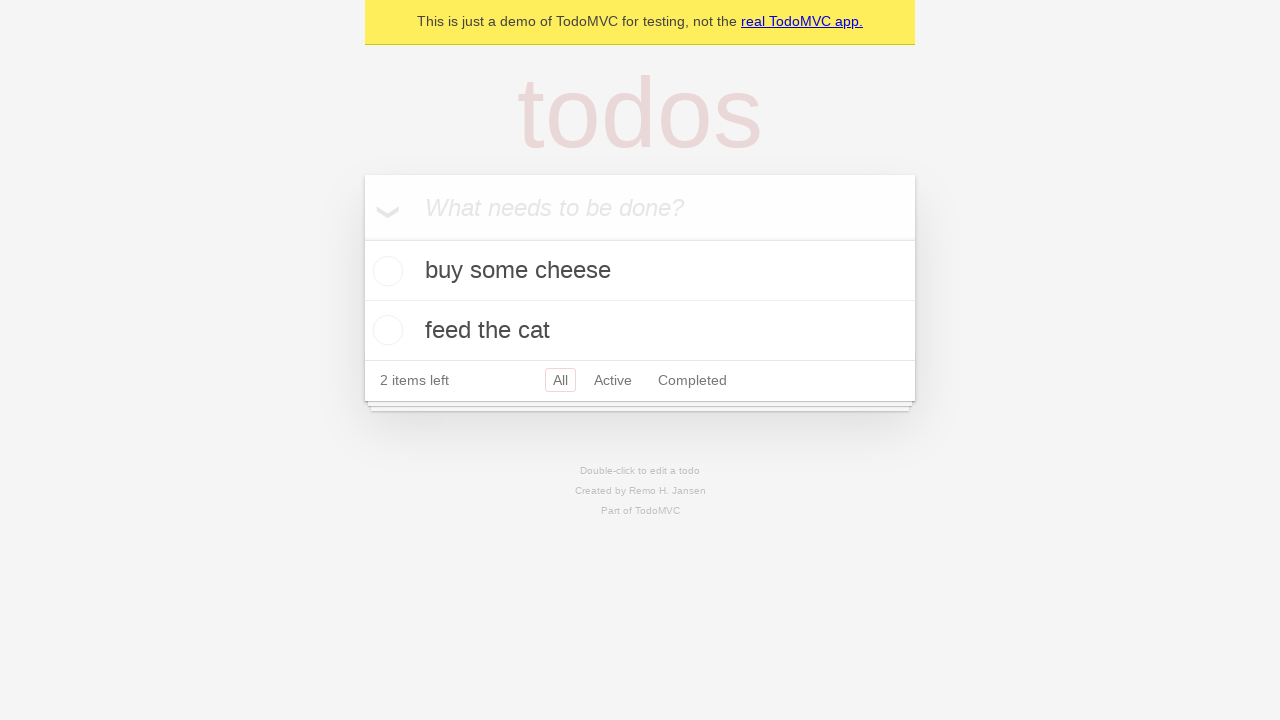

Checked the first todo item checkbox at (385, 271) on internal:testid=[data-testid="todo-item"s] >> nth=0 >> internal:role=checkbox
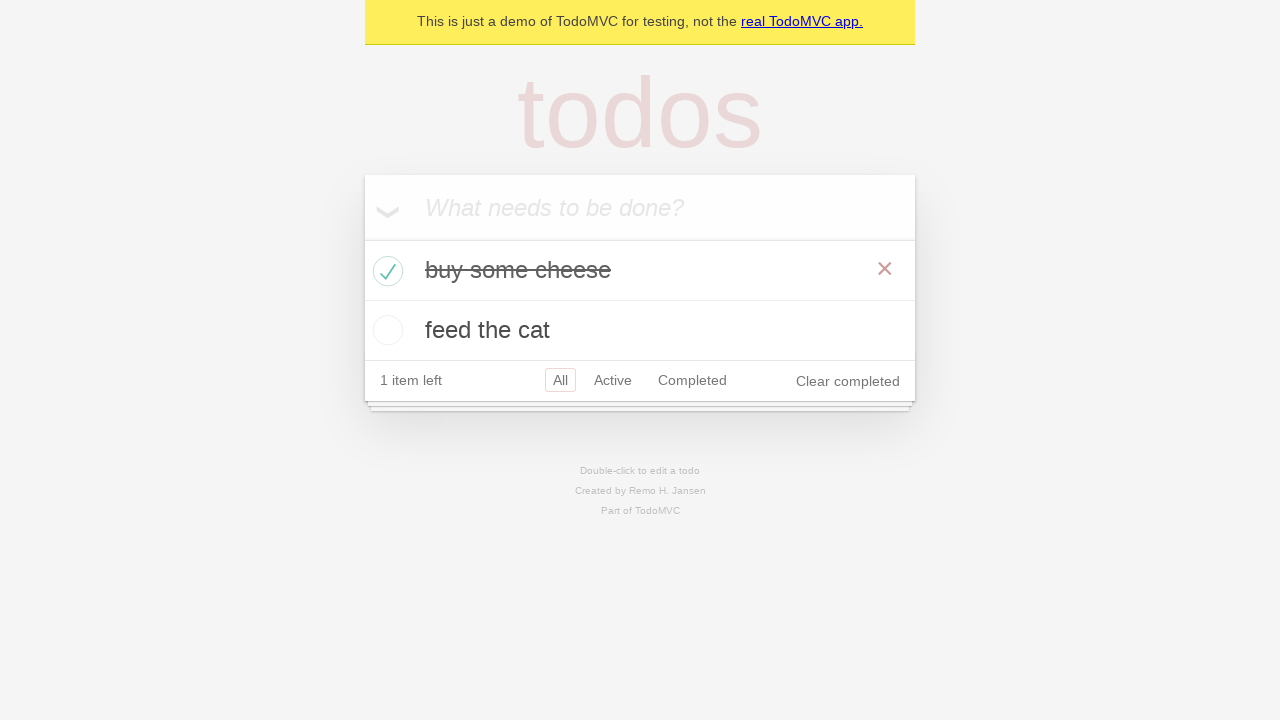

Reloaded the page to test data persistence
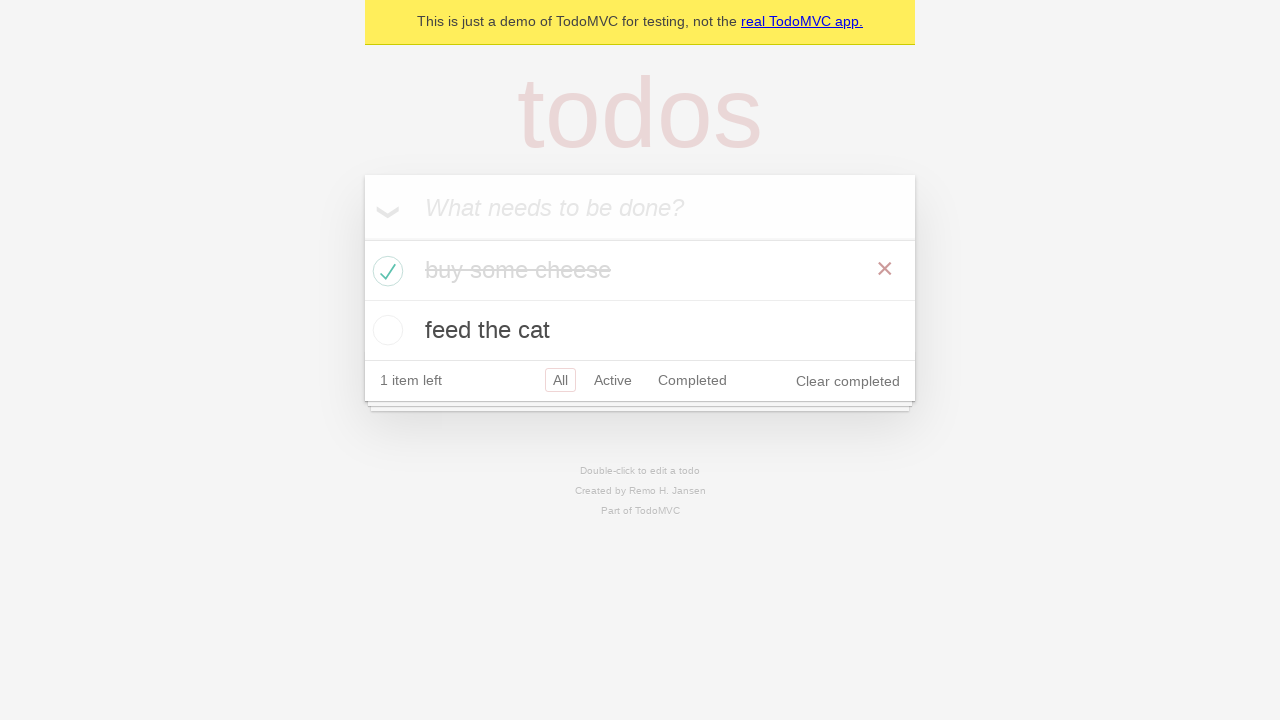

Waited for todo items to be visible after page reload
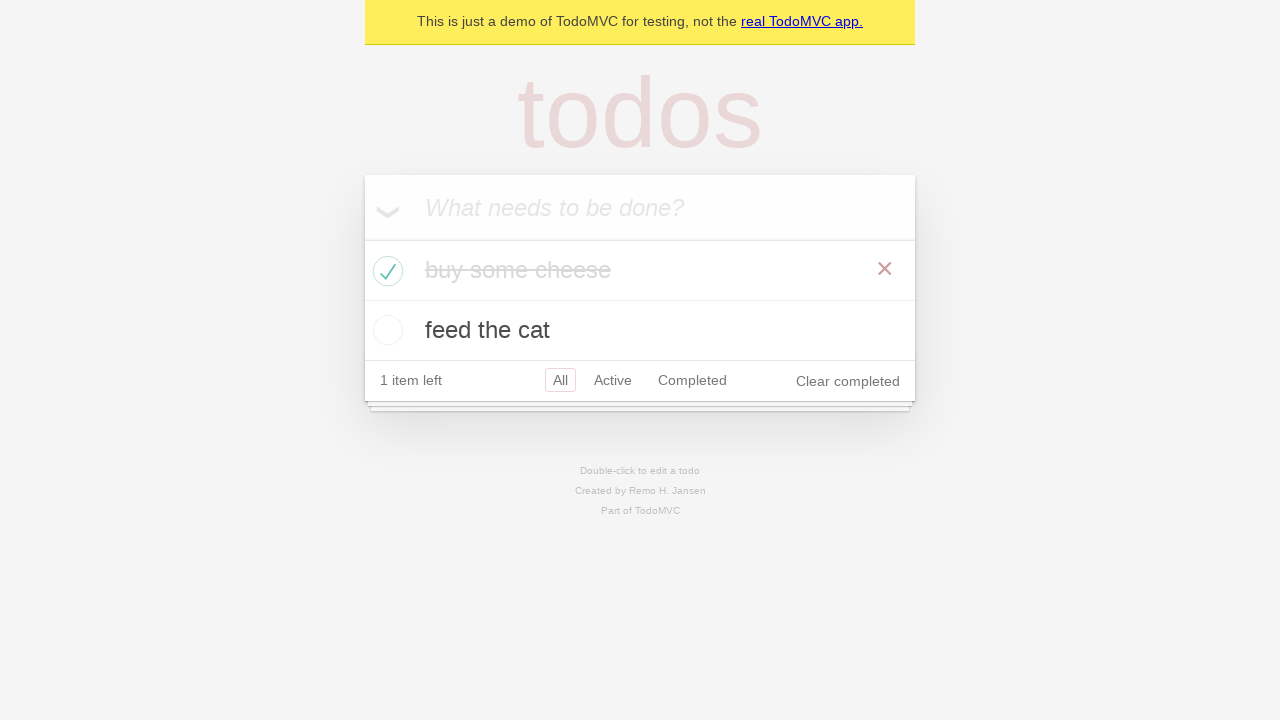

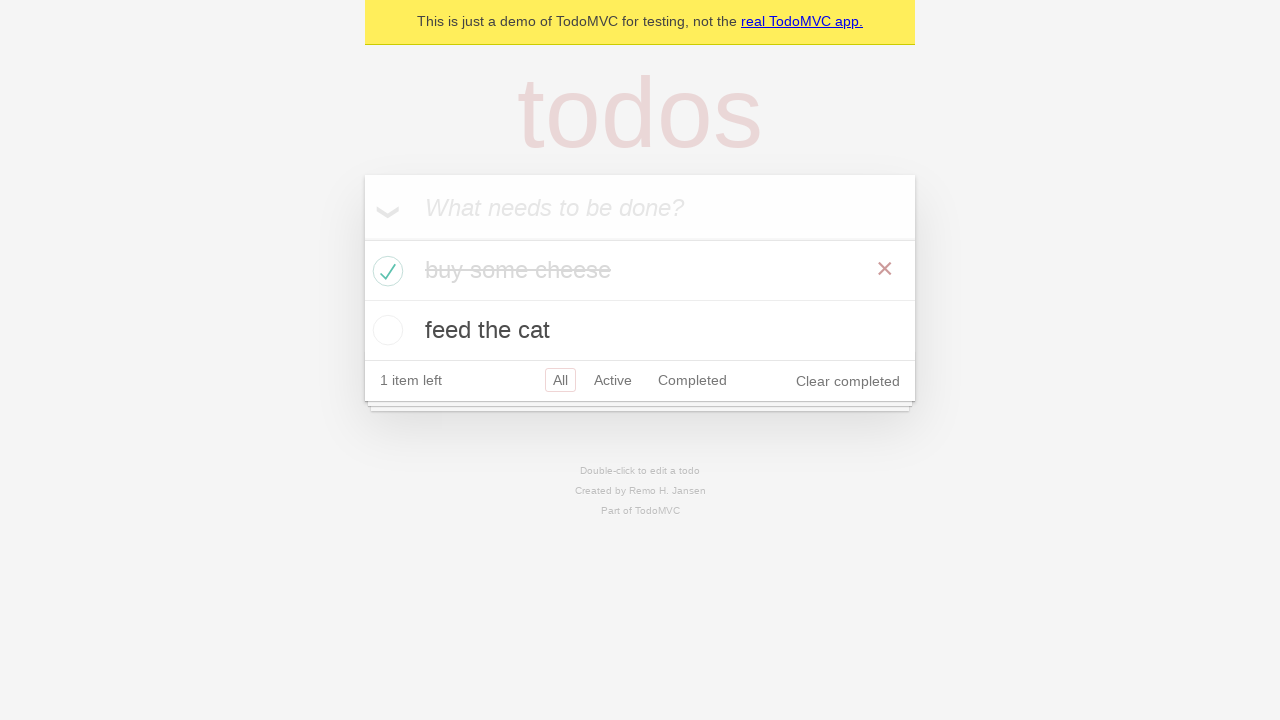